Tests a math problem form by reading two numbers from the page, calculating their sum, selecting the result from a dropdown, and submitting the form

Starting URL: https://suninjuly.github.io/selects2.html

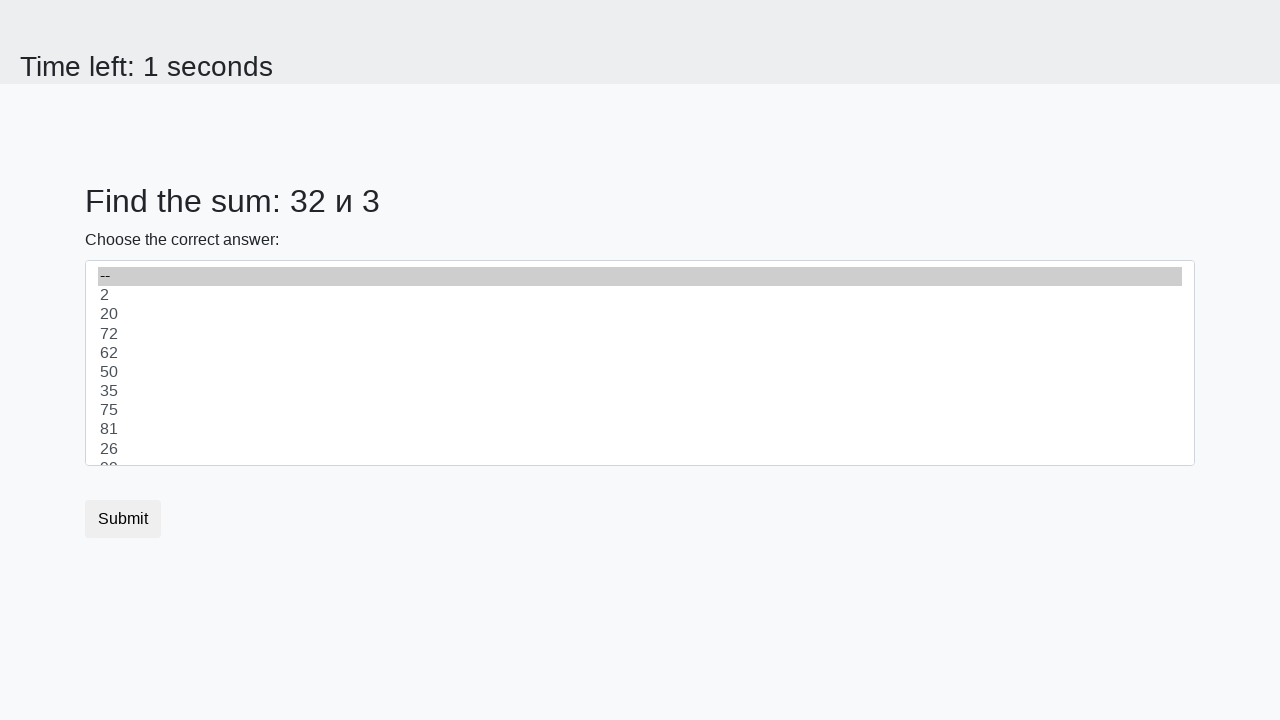

Retrieved first number from #num1 element
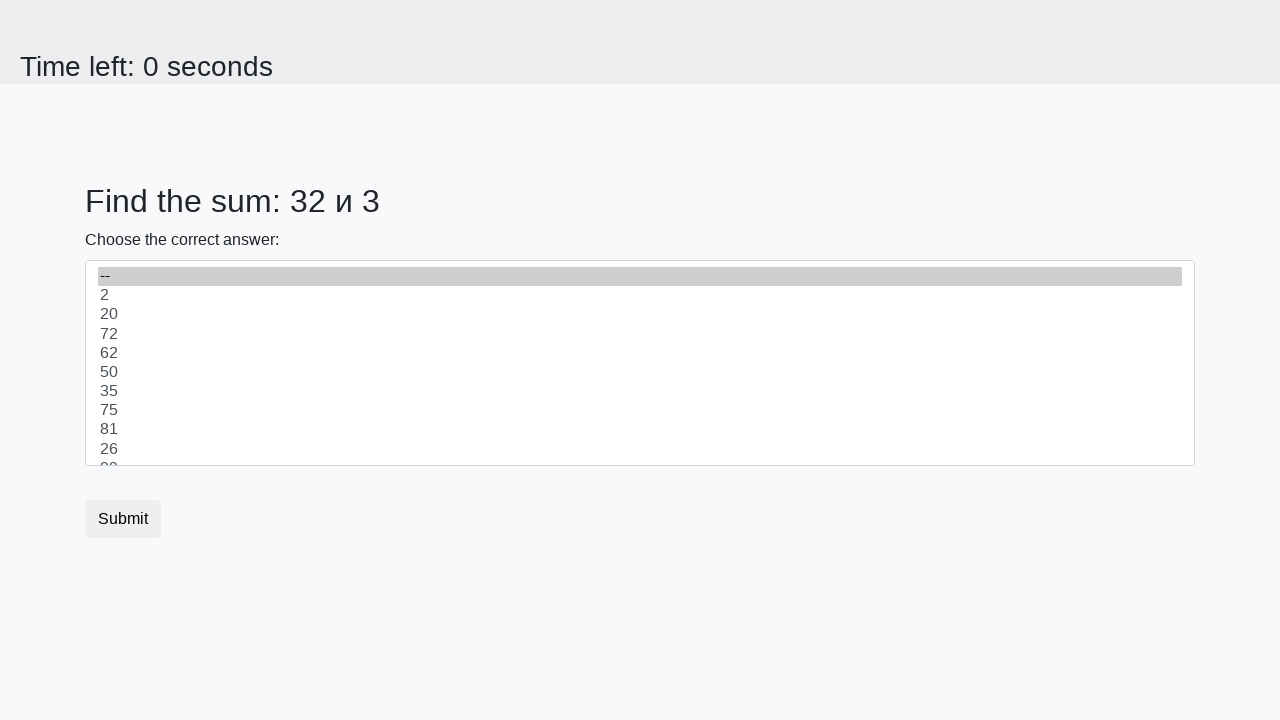

Retrieved second number from #num2 element
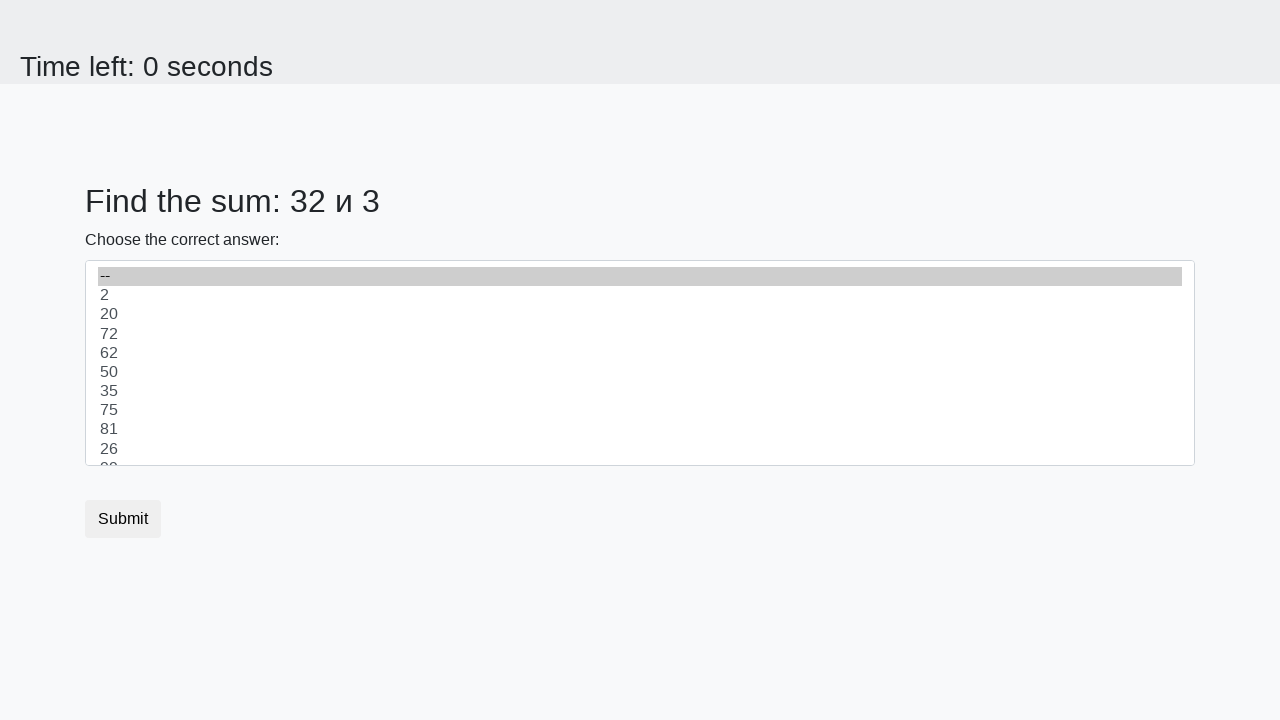

Calculated sum of 32 + 3 = 35
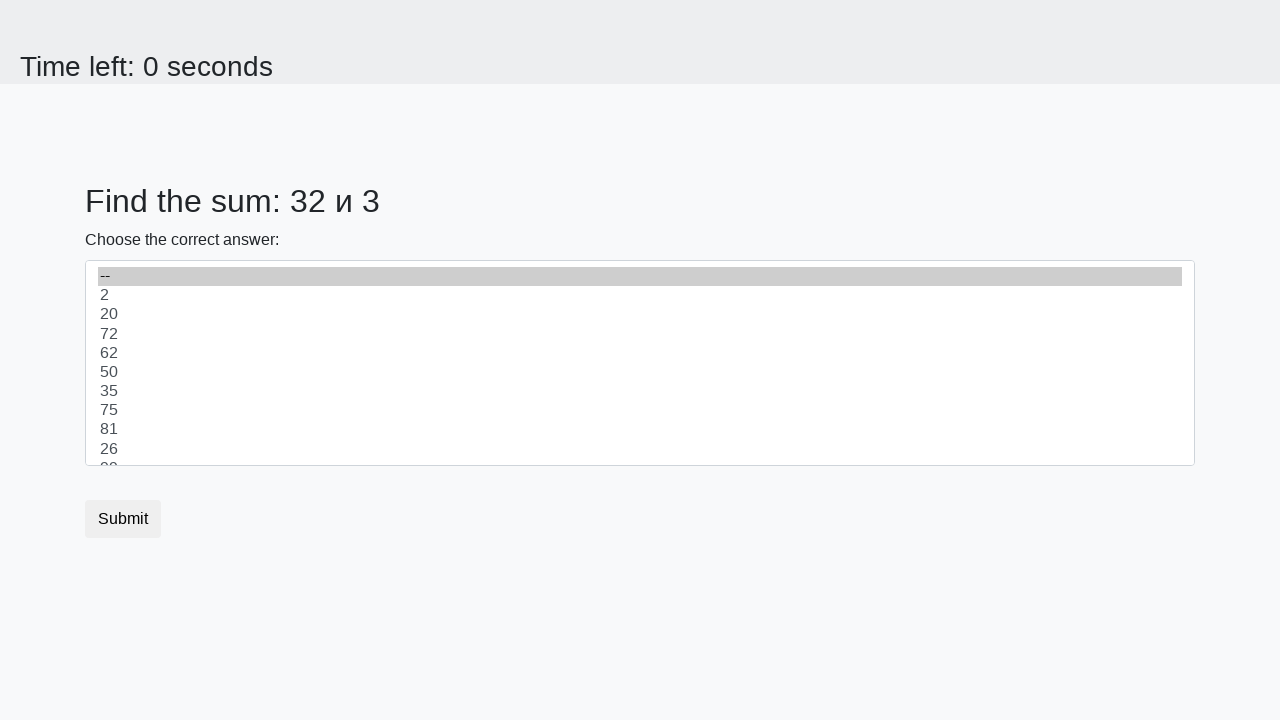

Selected result 35 from dropdown on select
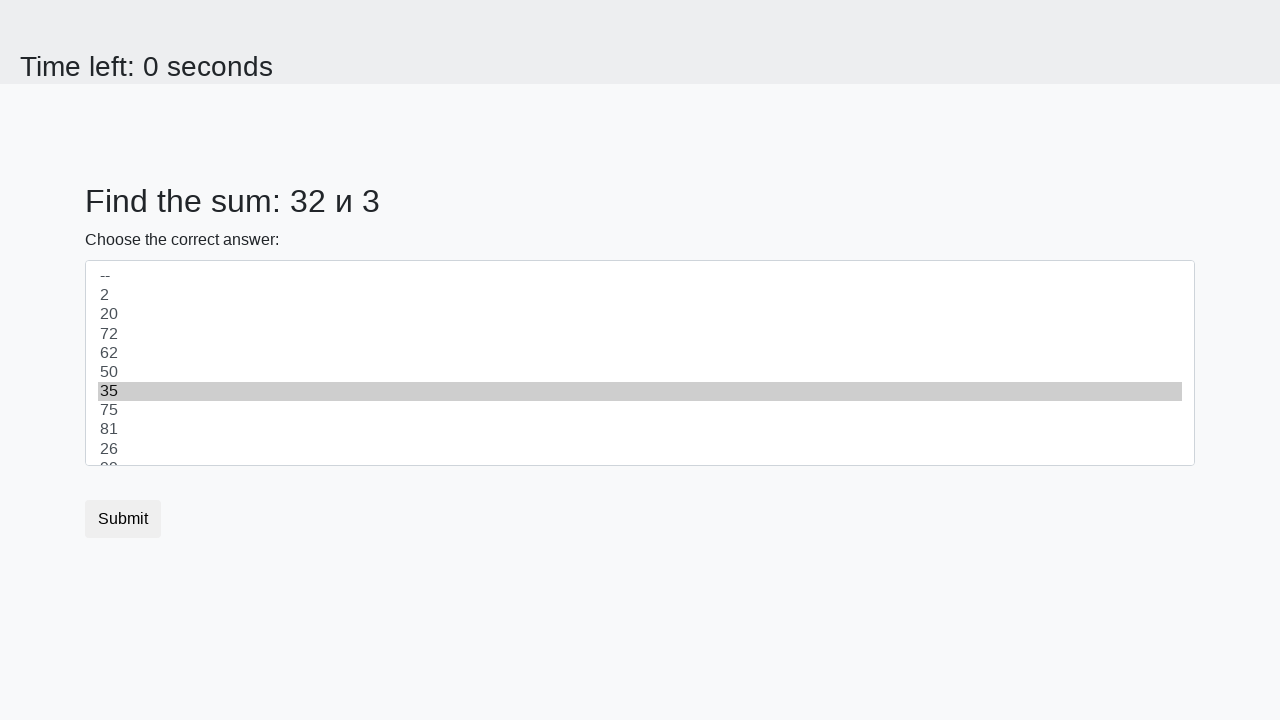

Clicked submit button at (123, 519) on .btn
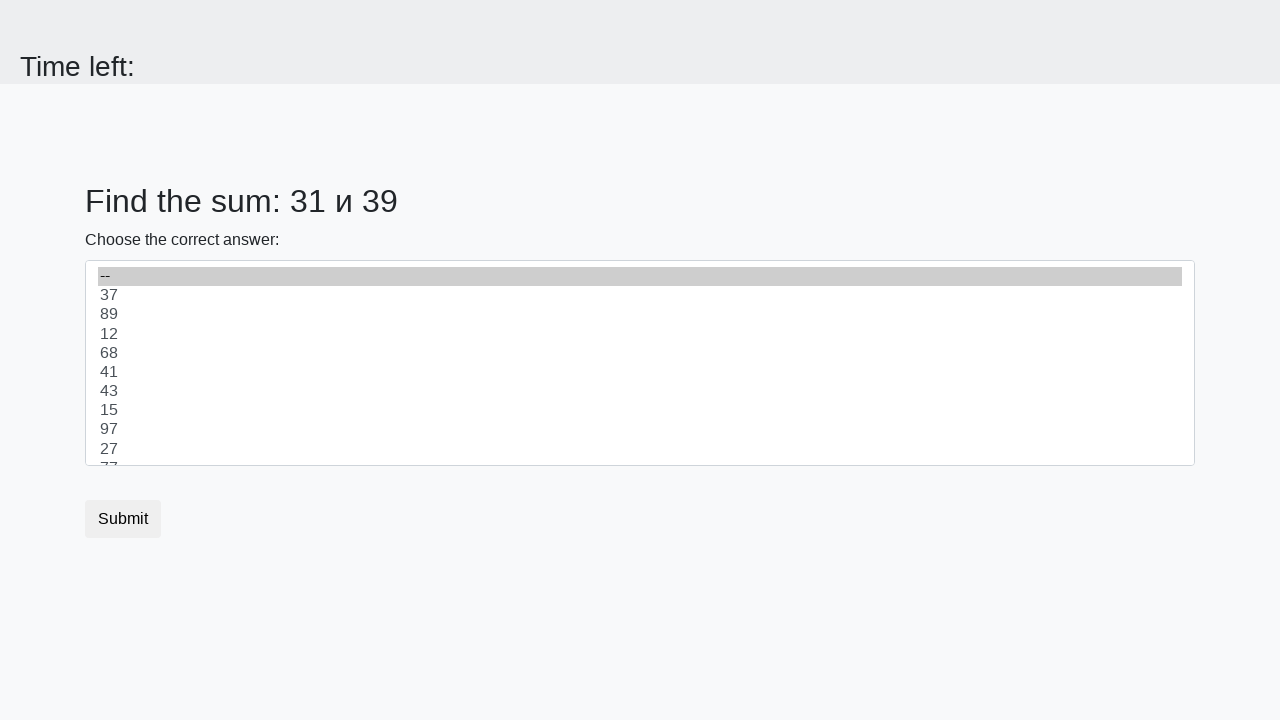

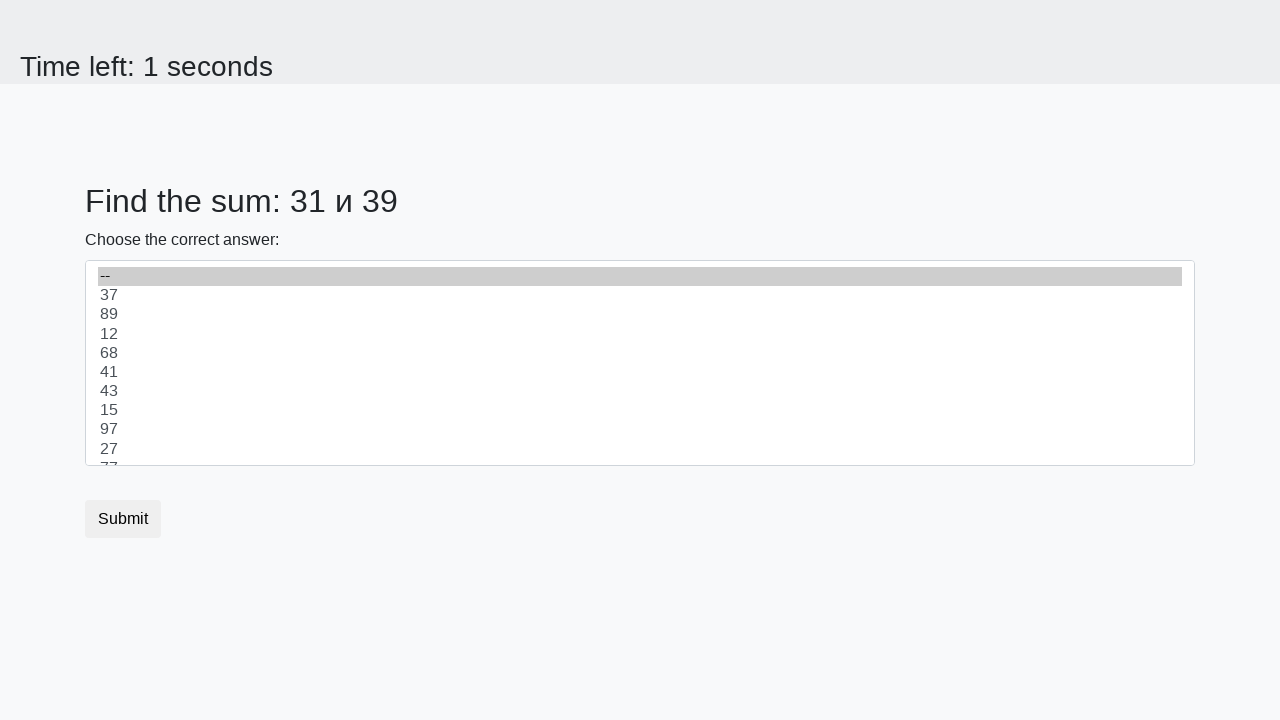